Tests the search functionality by navigating to the Search Languages page, searching for "Java", and verifying the search results contain the expected language

Starting URL: https://www.99-bottles-of-beer.net/

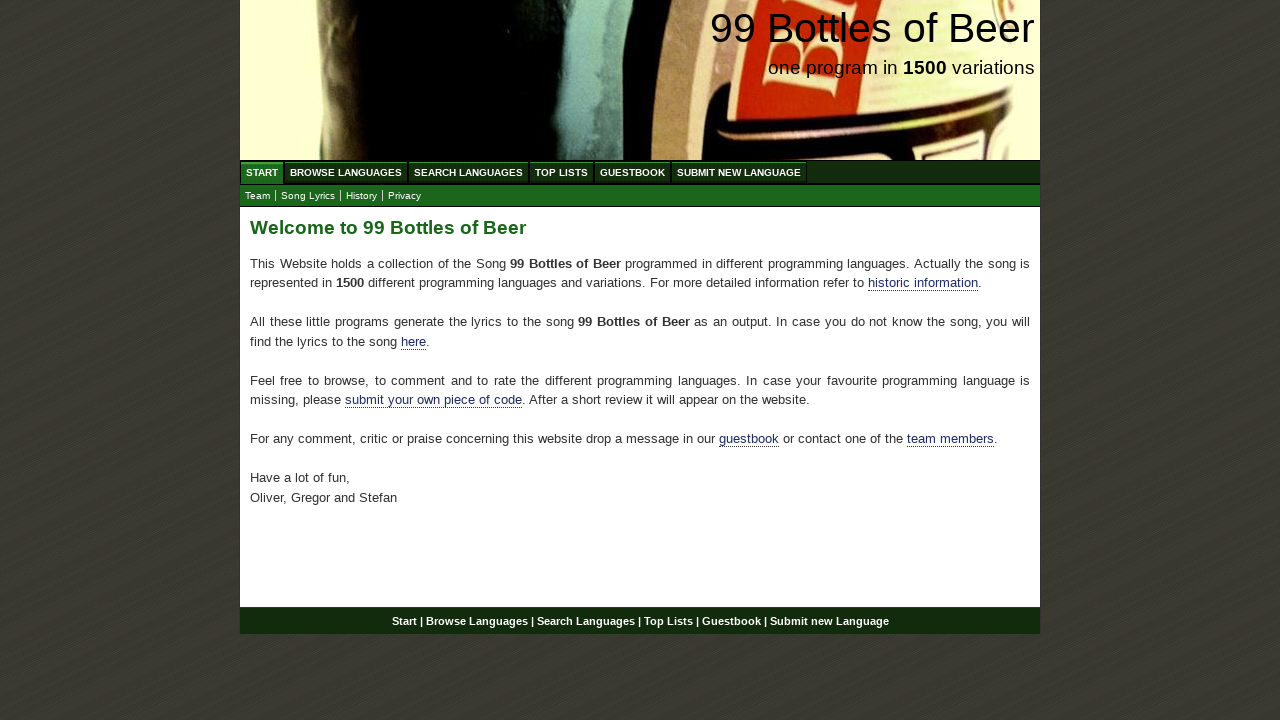

Clicked on Search Languages link in navigation at (468, 172) on xpath=//ul[1]/li[3]/a
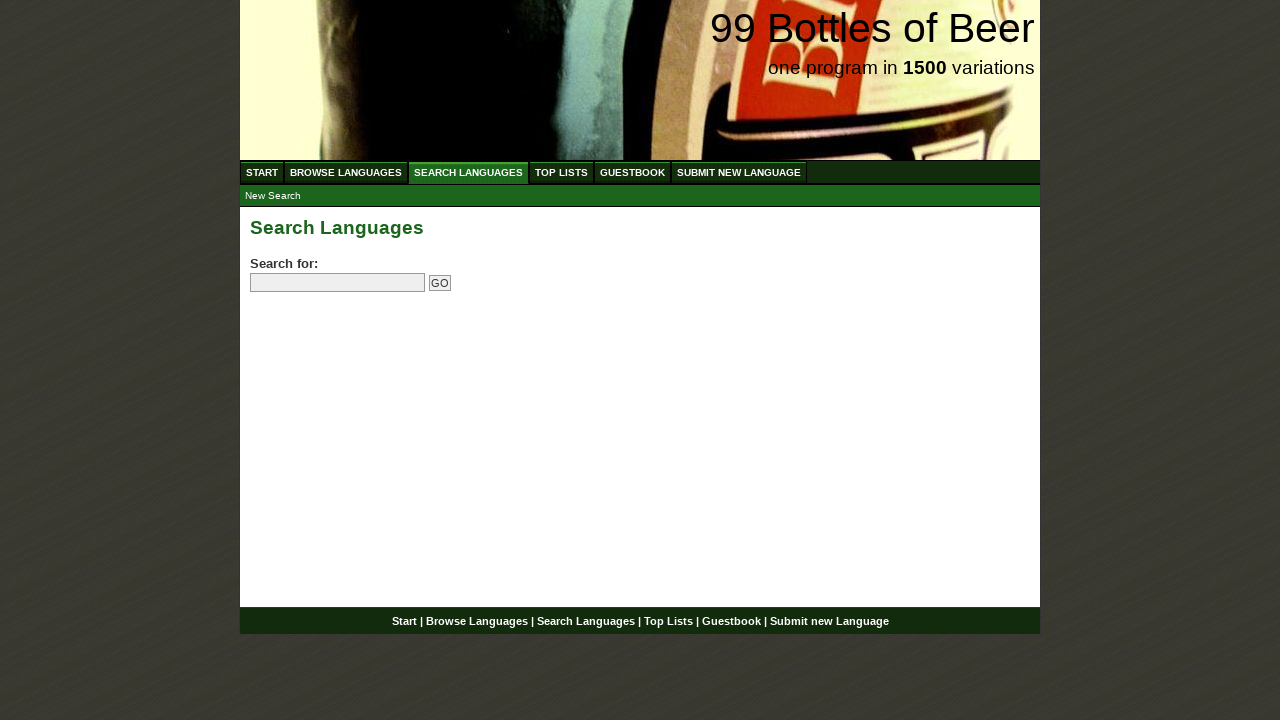

Filled search input with 'Java' on input[name='search']
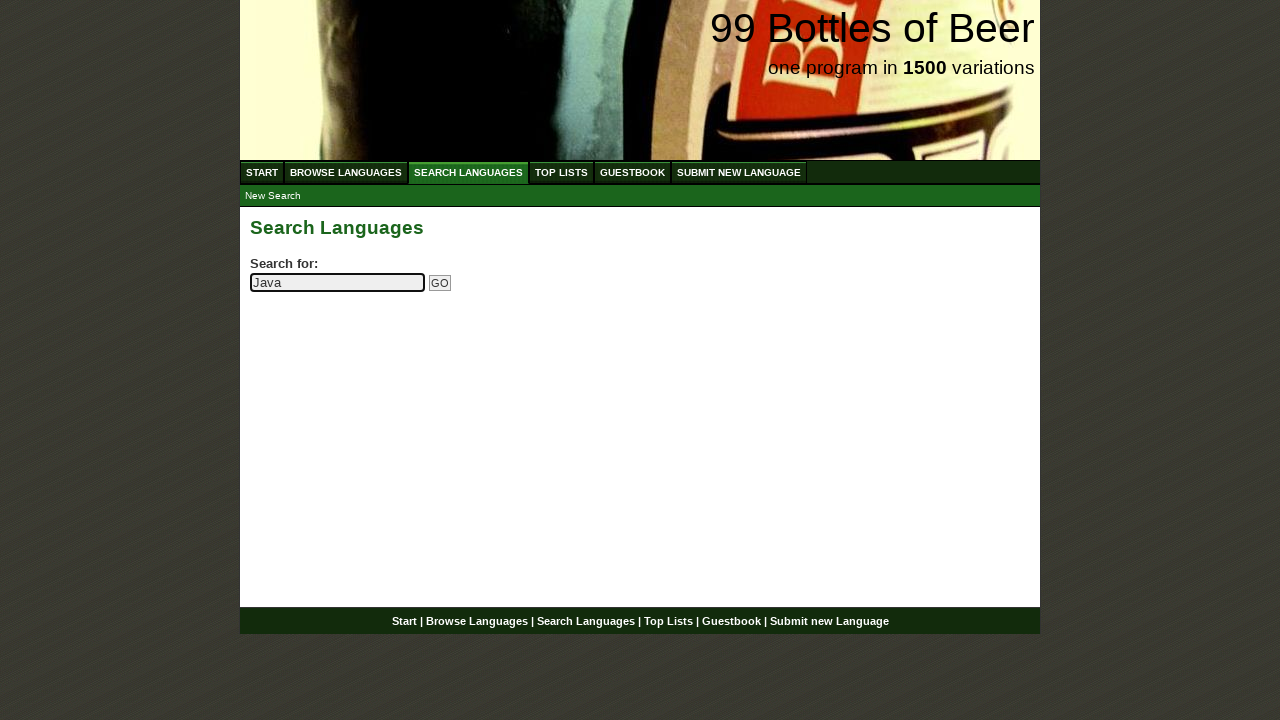

Clicked the search/submit button at (440, 283) on input[name='submitsearch']
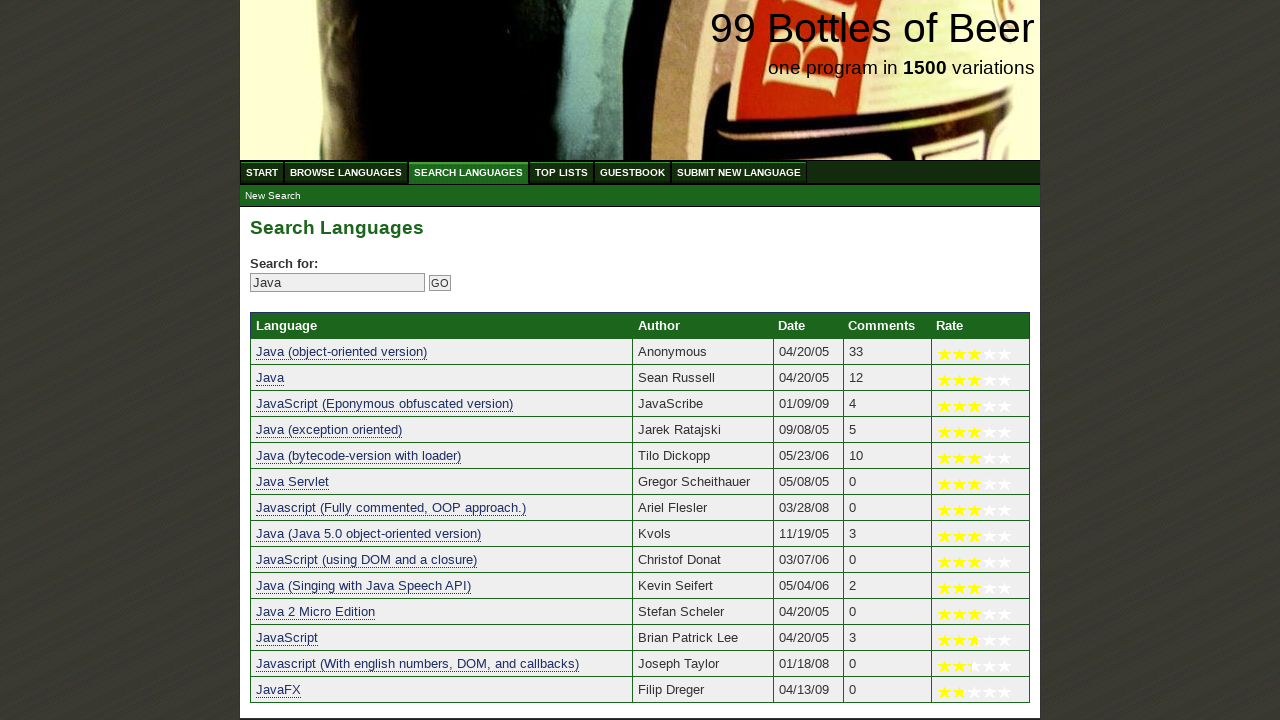

Located search result for Java in table
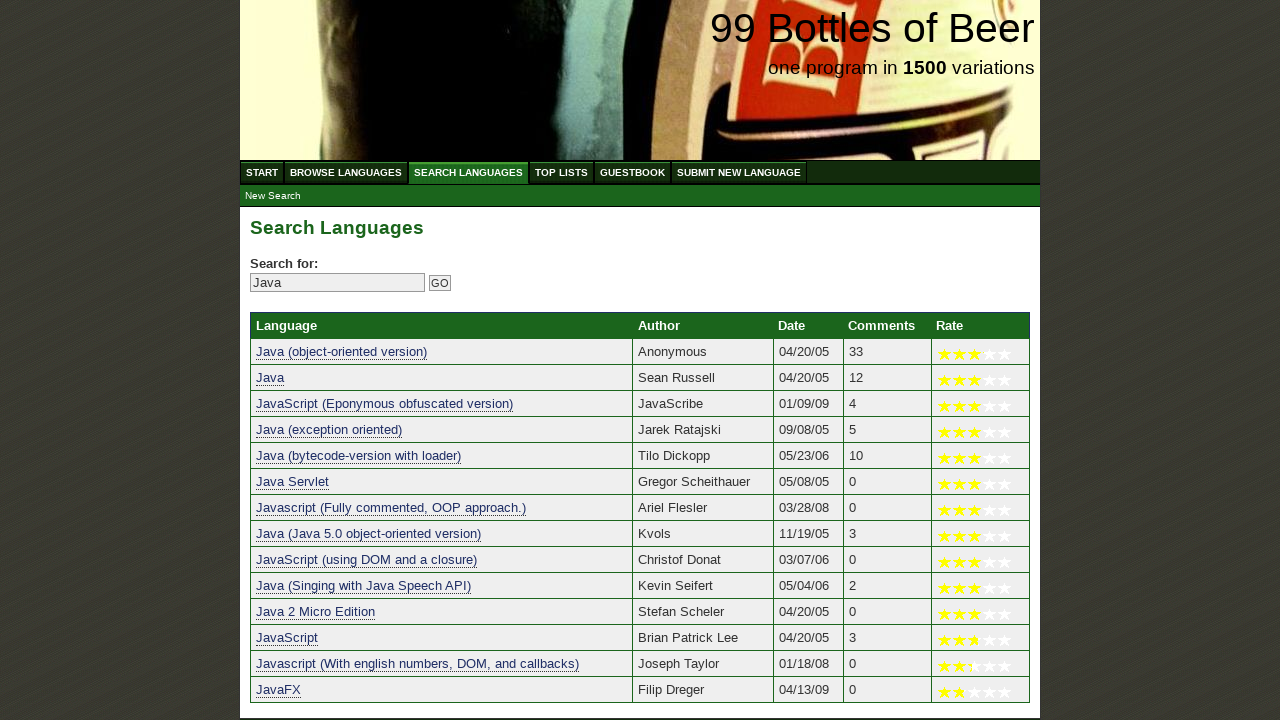

Verified that search results contain 'Java' as expected
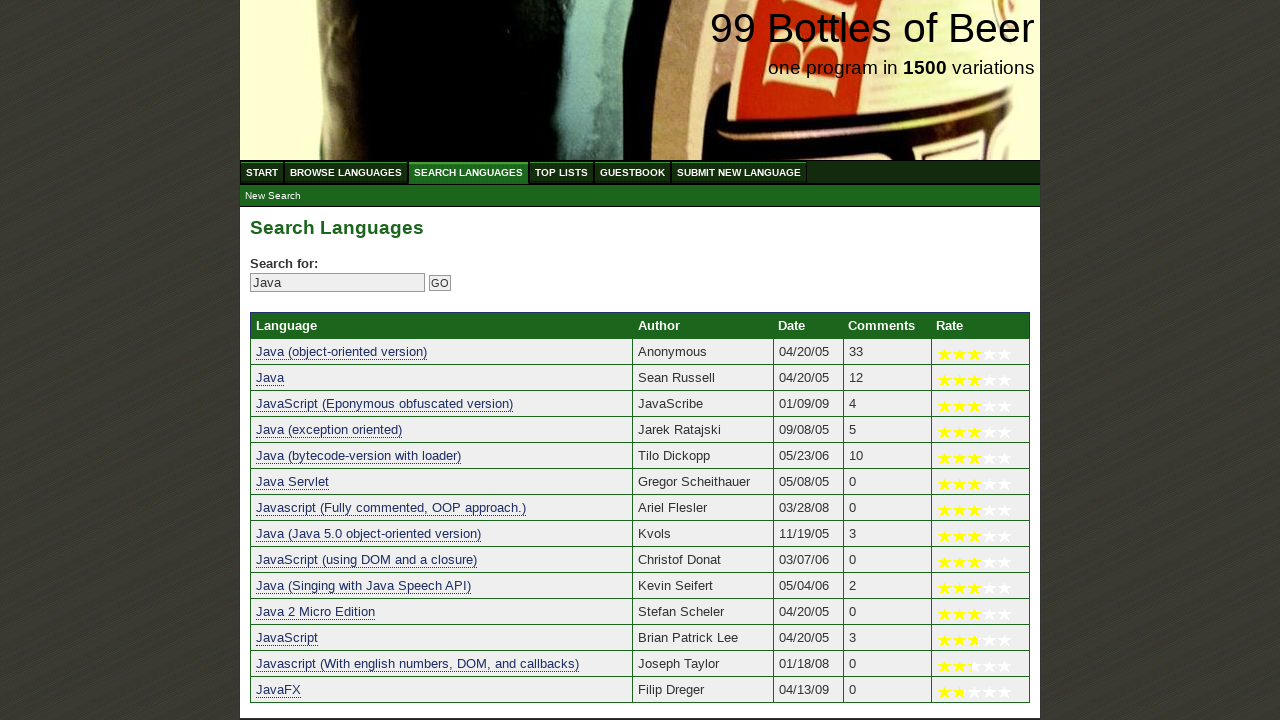

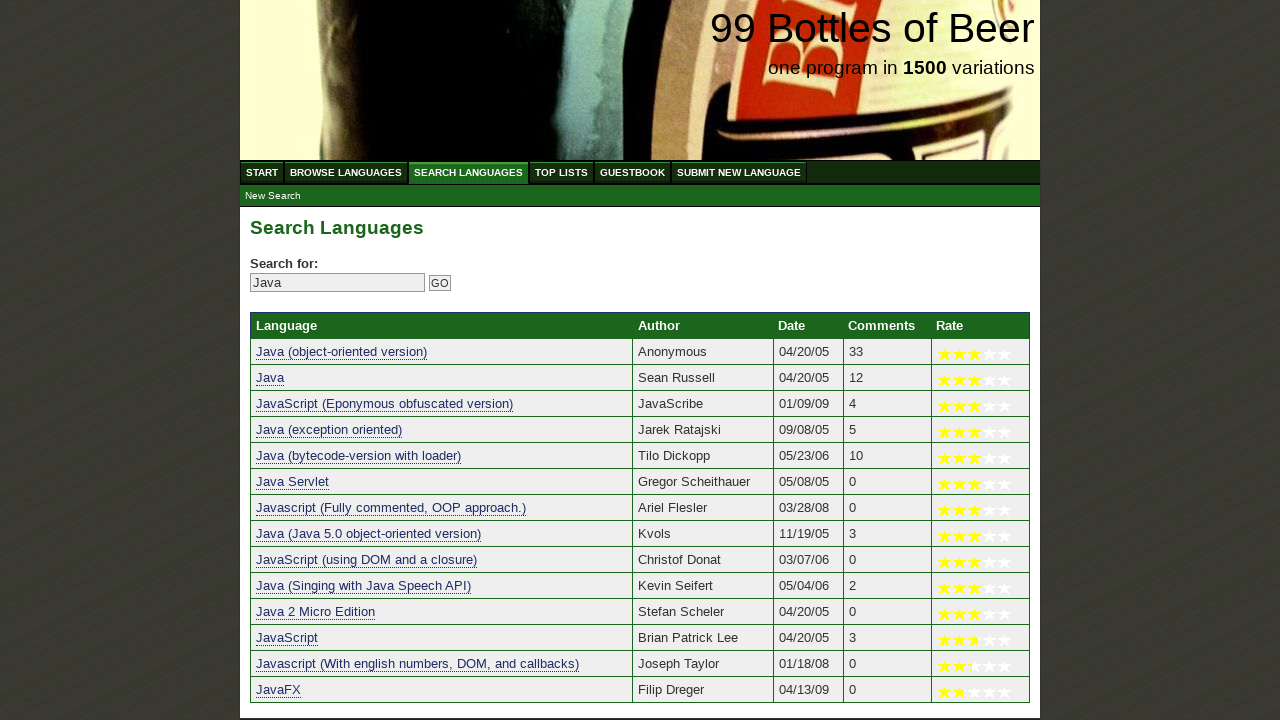